Tests FAQ dropdown by clicking on the question about ordering multiple scooters, then verifying the answer is displayed

Starting URL: https://qa-scooter.praktikum-services.ru/

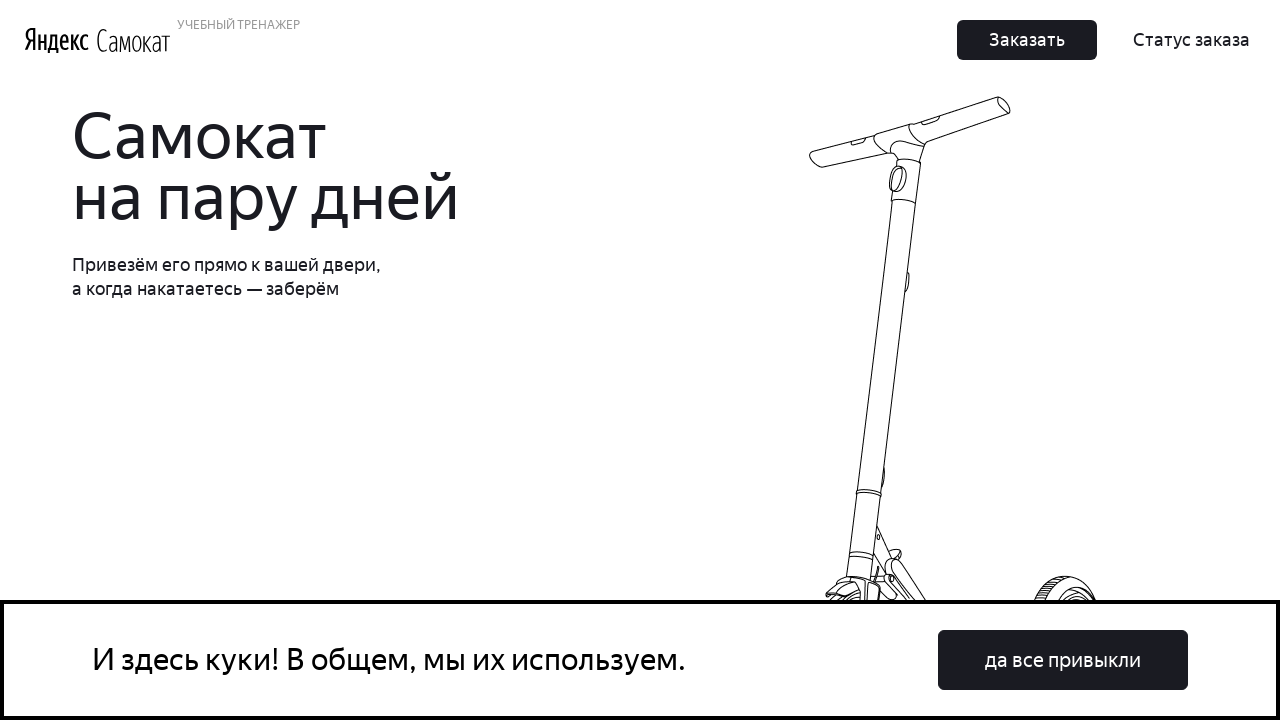

Scrolled to FAQ question about ordering multiple scooters
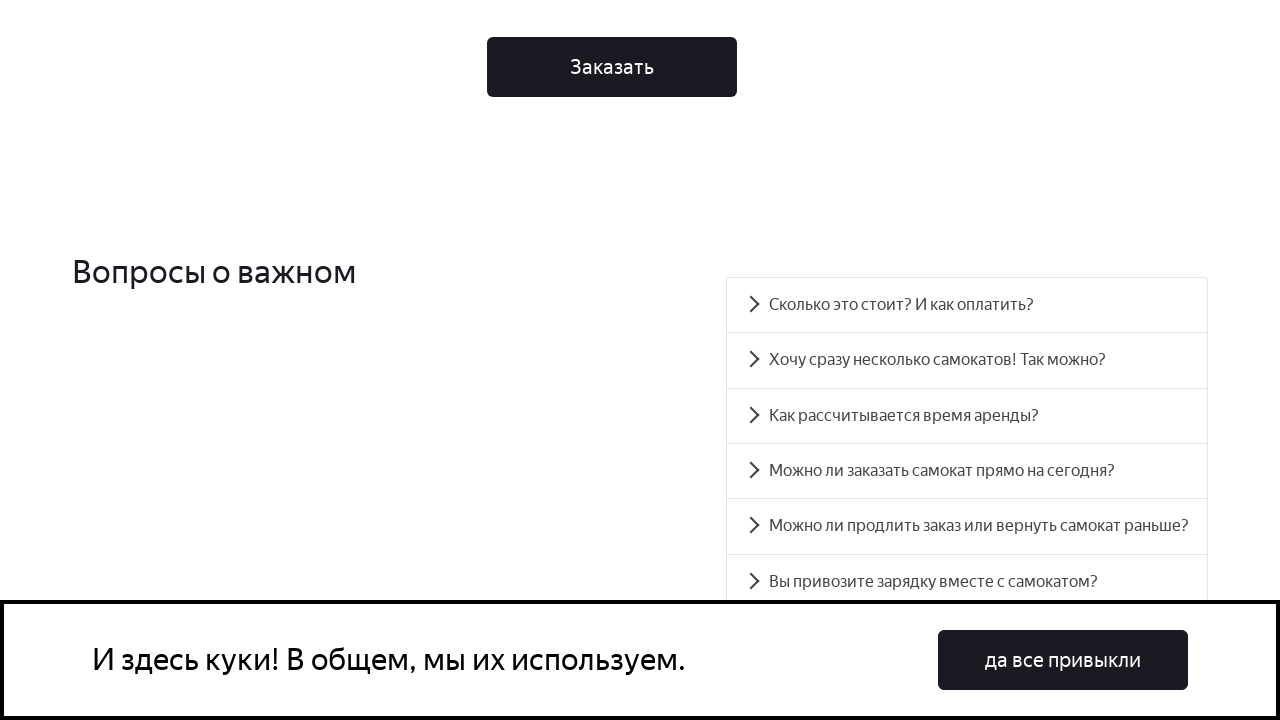

Clicked on FAQ question about ordering multiple scooters at (967, 360) on xpath=//div[text()='Хочу сразу несколько самокатов! Так можно?']
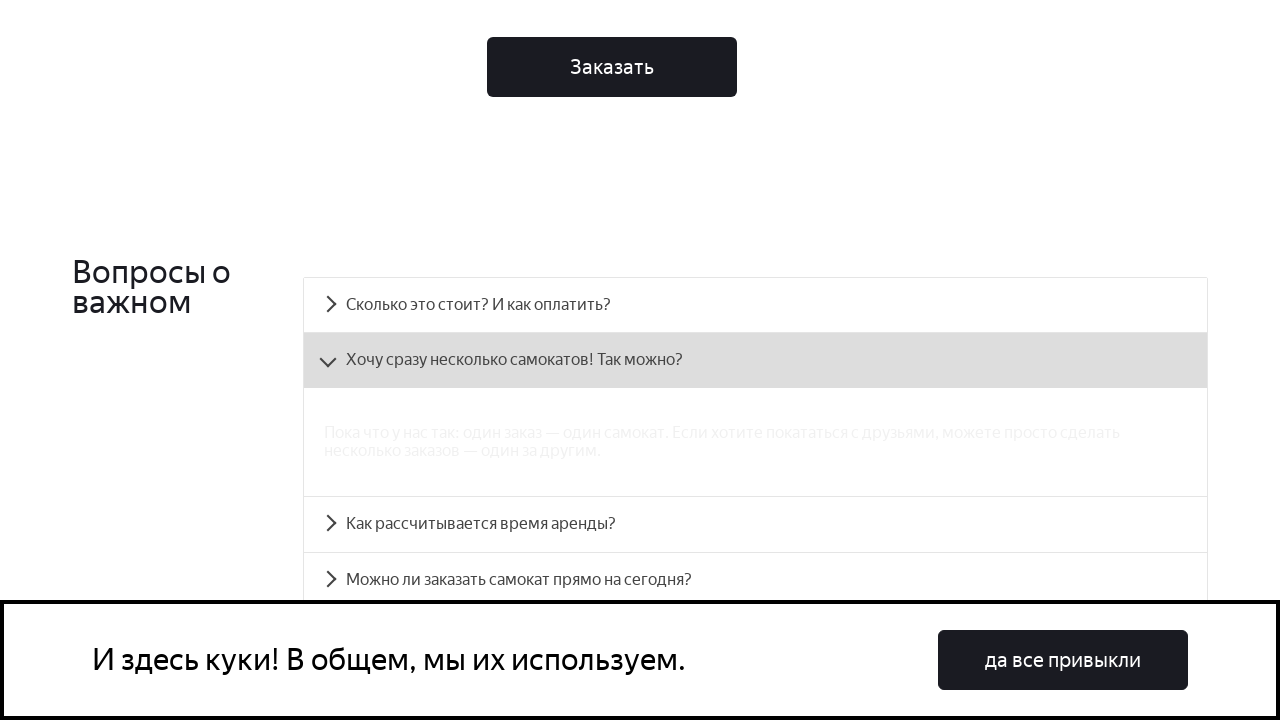

FAQ answer about multiple scooters became visible
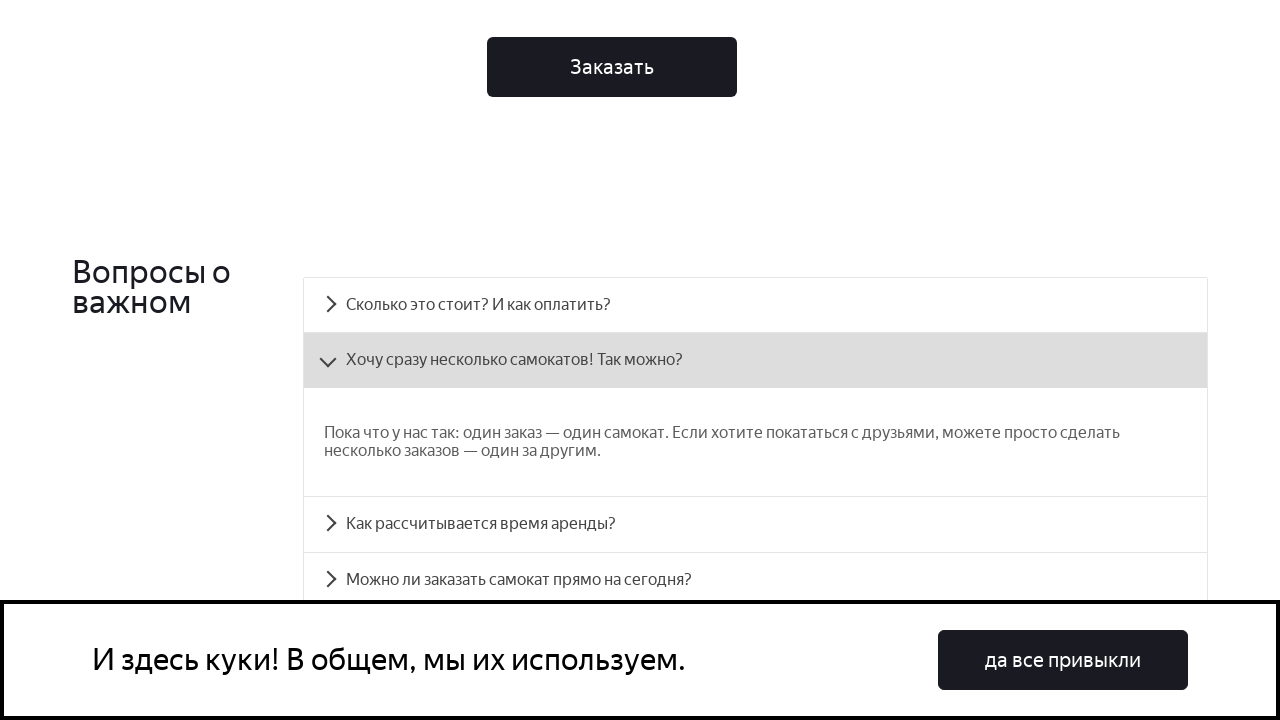

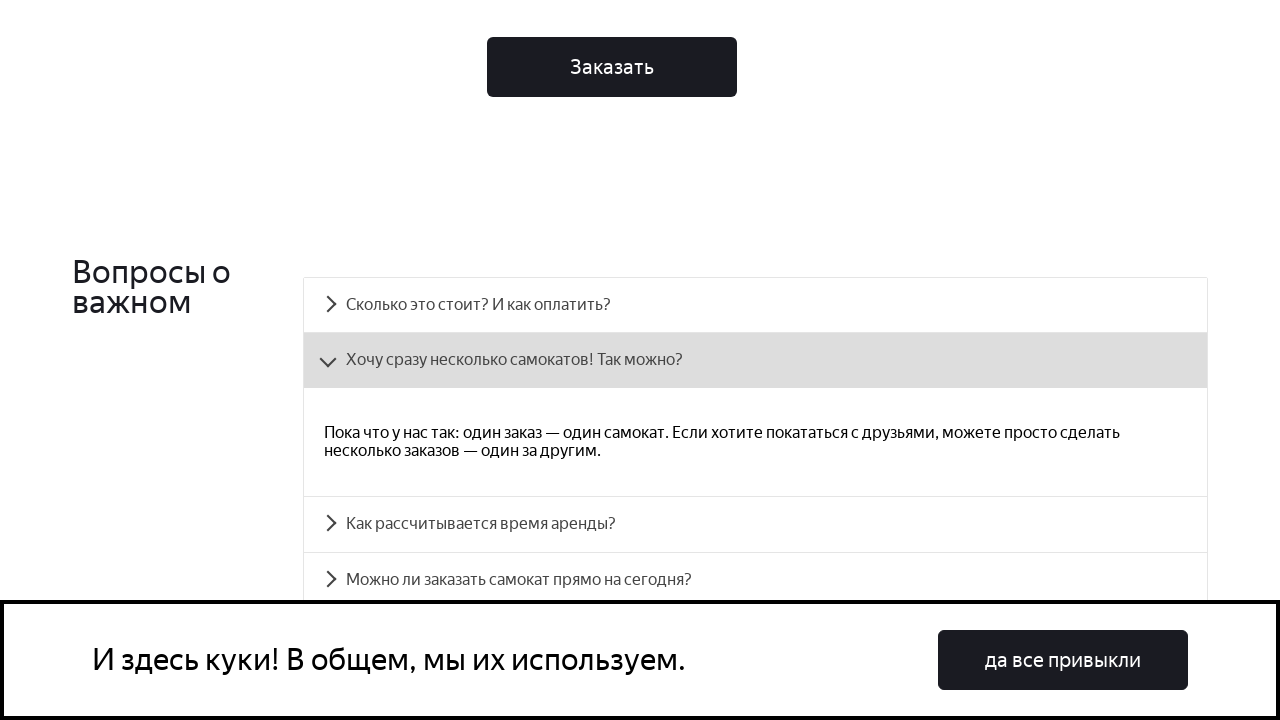